Navigates to the Selenium official website and clicks on a navigation menu item (the second nav link) to test basic navigation functionality.

Starting URL: https://www.selenium.dev

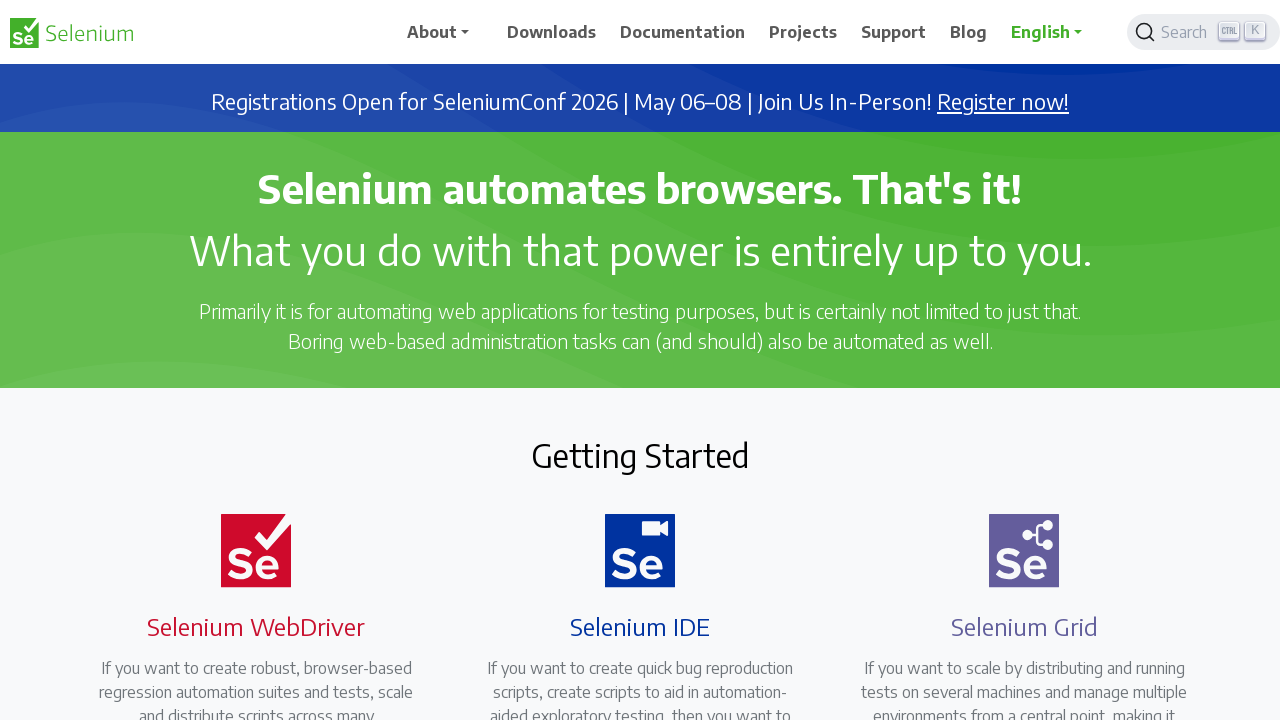

Navigated to https://www.selenium.dev
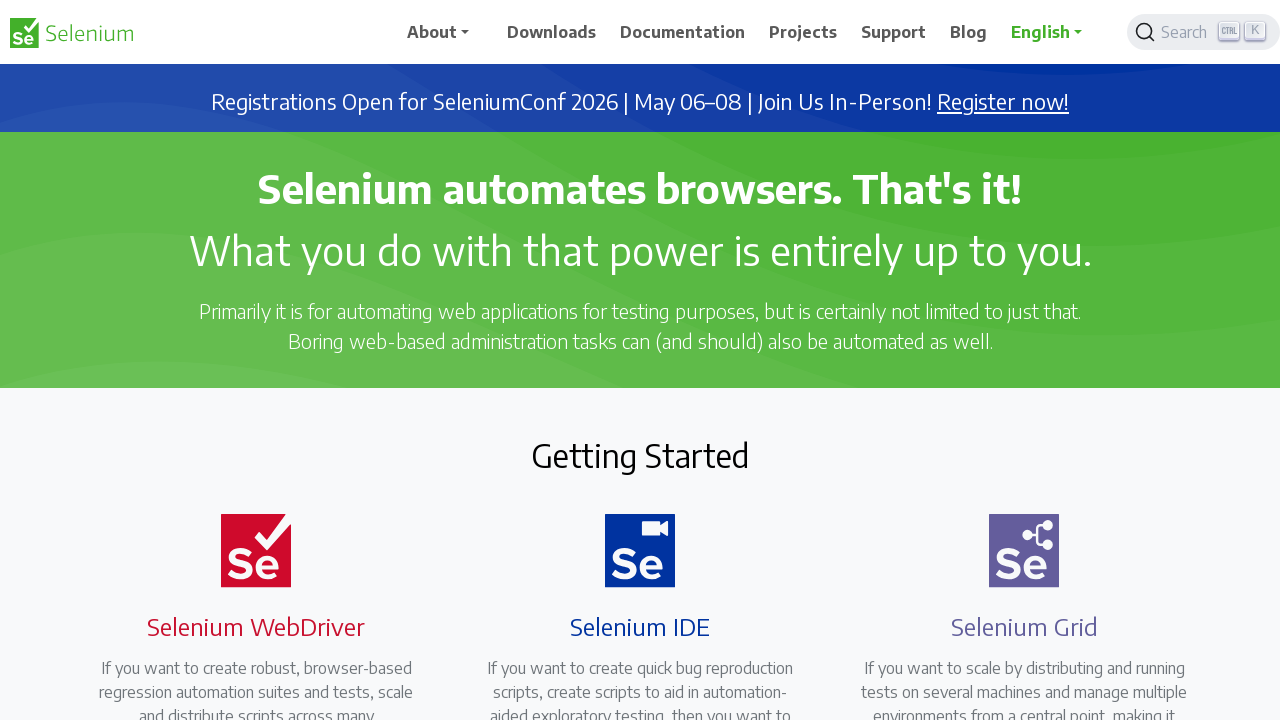

Page DOM content loaded
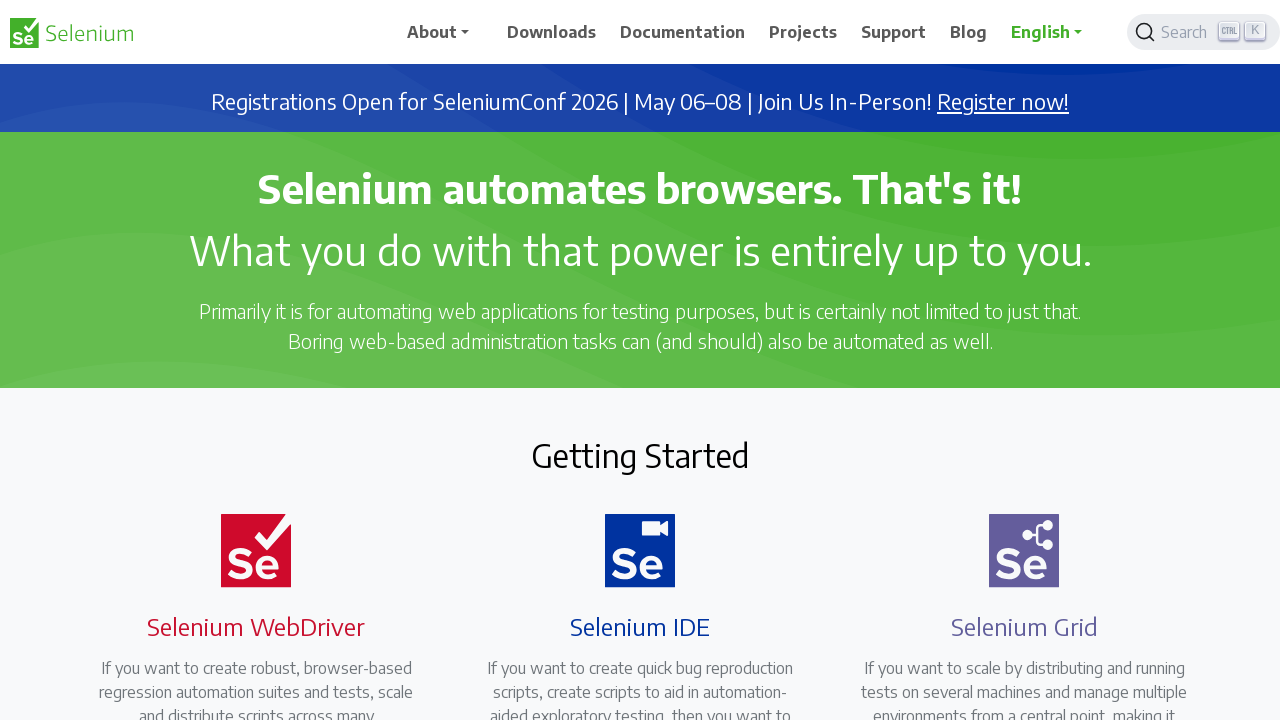

Clicked on the second navigation menu item at (552, 32) on xpath=//*[@id='main_navbar']/ul/li[2]/a/span
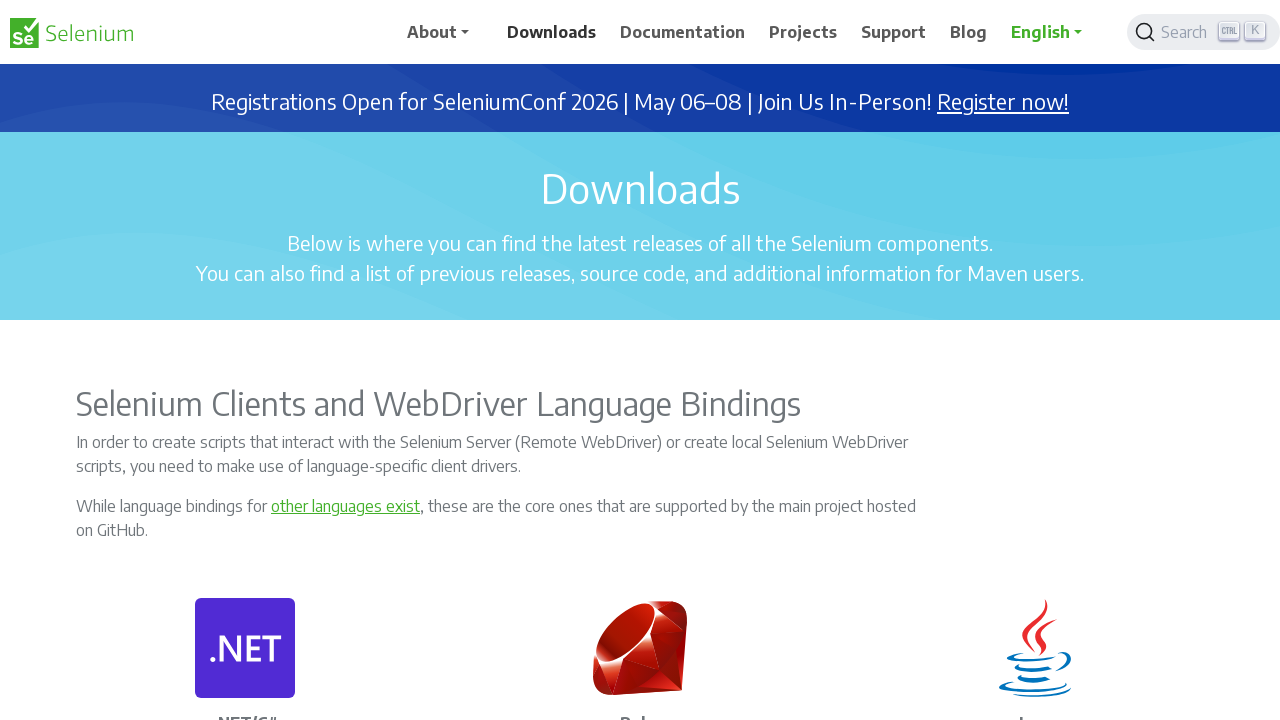

Navigation completed and page DOM loaded
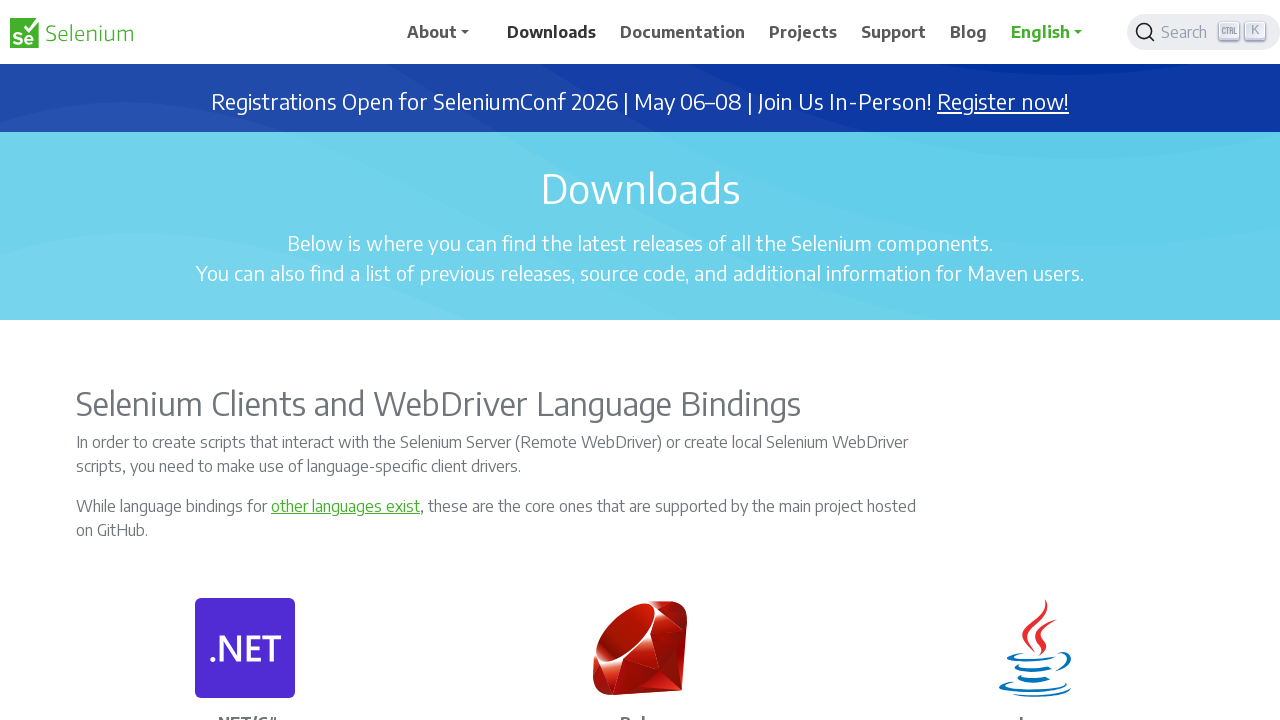

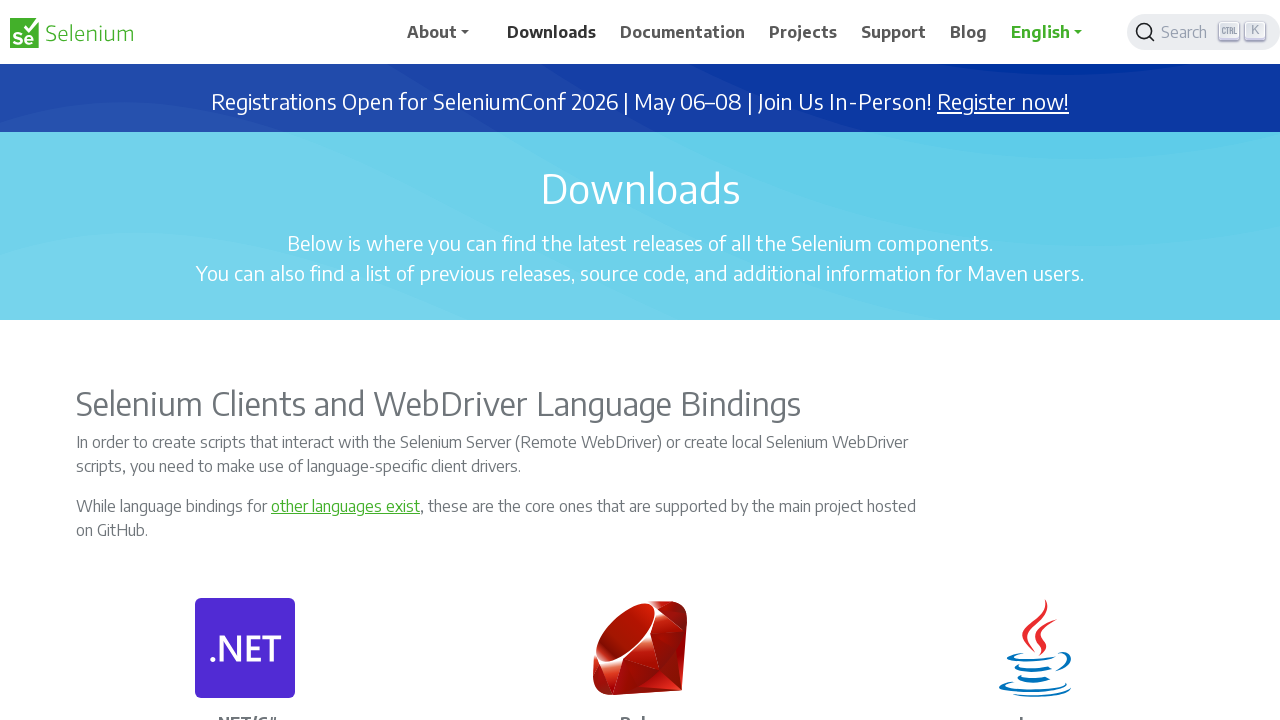